Tests radio button interaction by navigating to a Selenium practice page and clicking a radio button labeled "java".

Starting URL: http://seleniumpractise.blogspot.com/2016/08/how-to-automate-radio-button-in.html

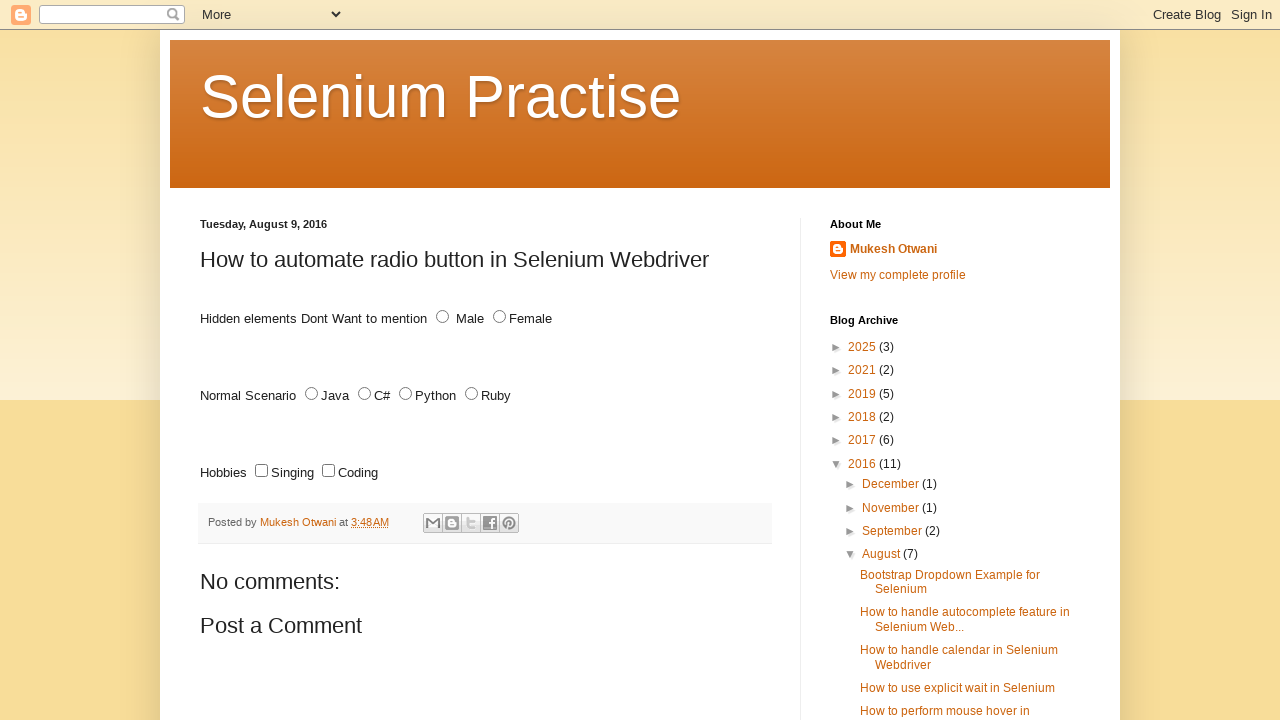

Navigated to Selenium practice page for radio button automation
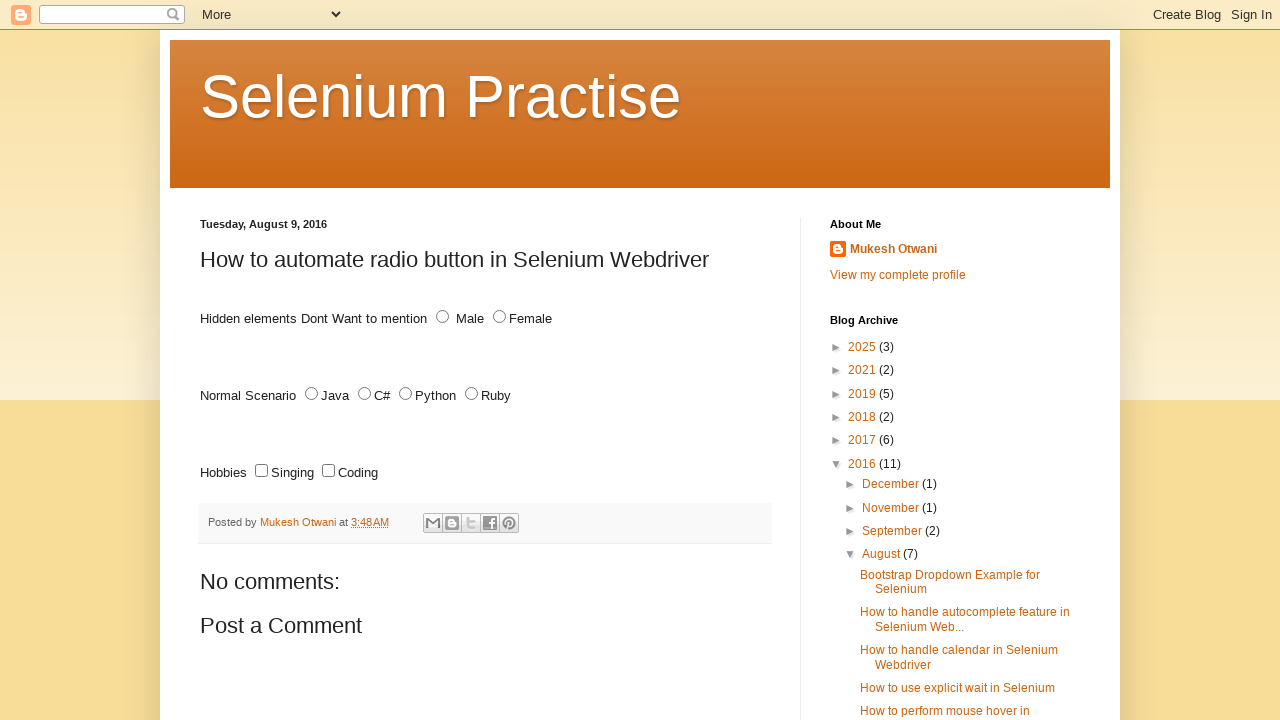

Clicked the 'java' radio button at (312, 394) on #java
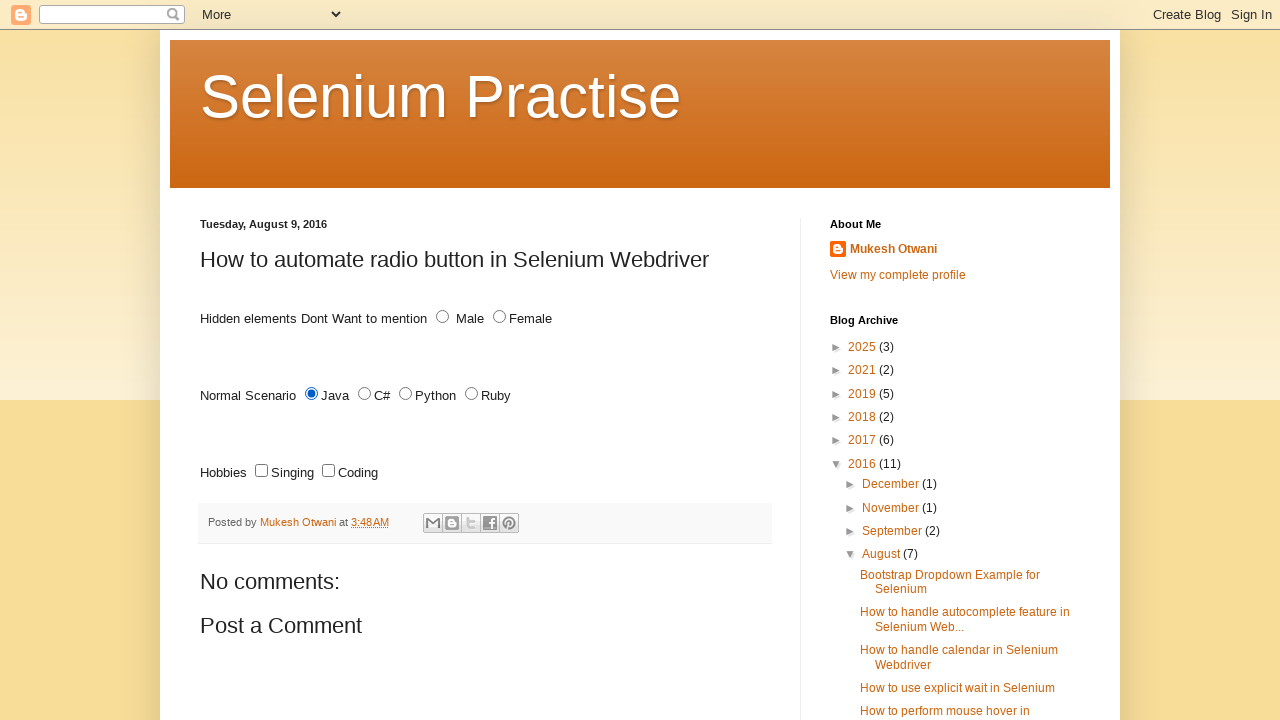

Waited 1000ms to observe radio button selection
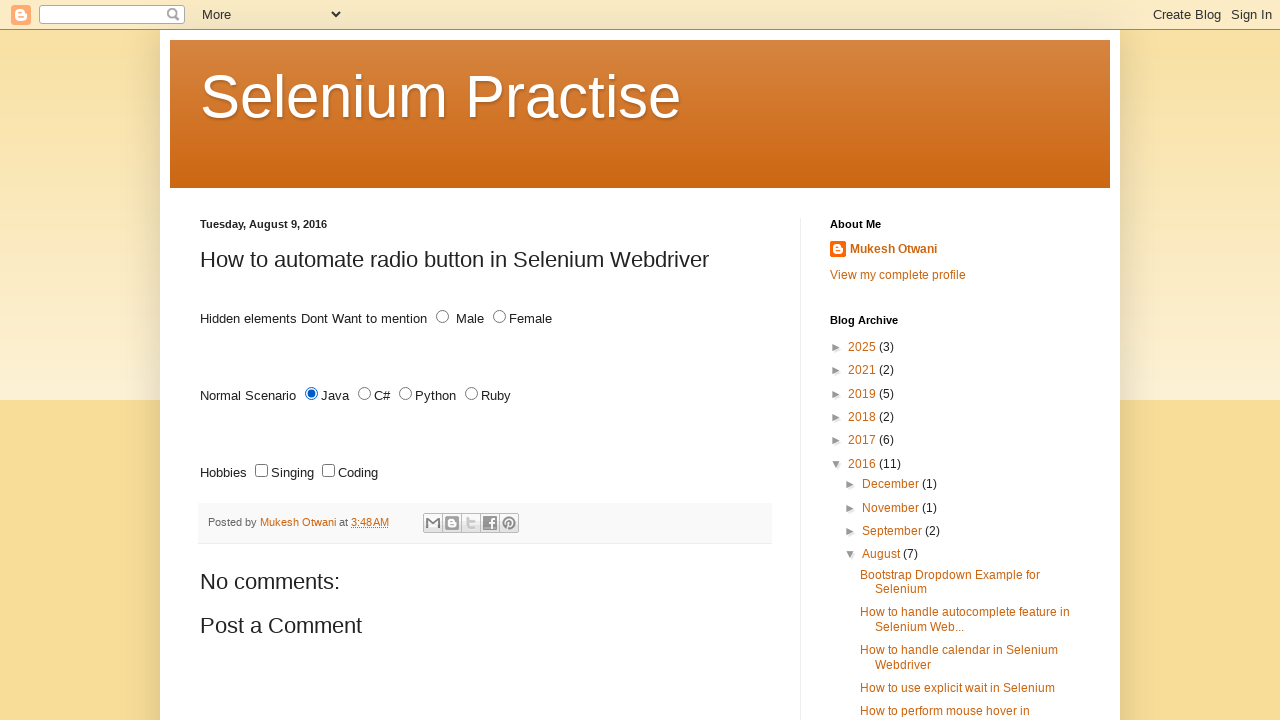

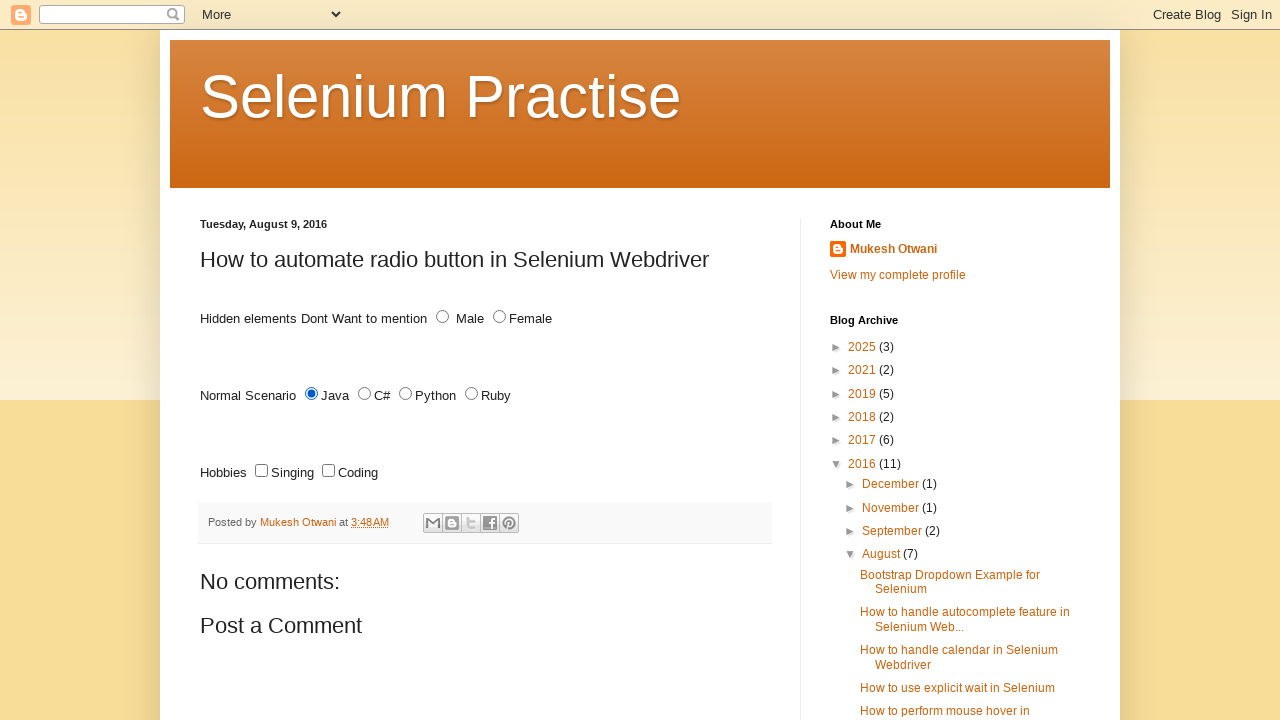